Tests double-click functionality on a "Copy Text" button using ActionChains to perform a double-click action

Starting URL: http://testautomationpractice.blogspot.com/

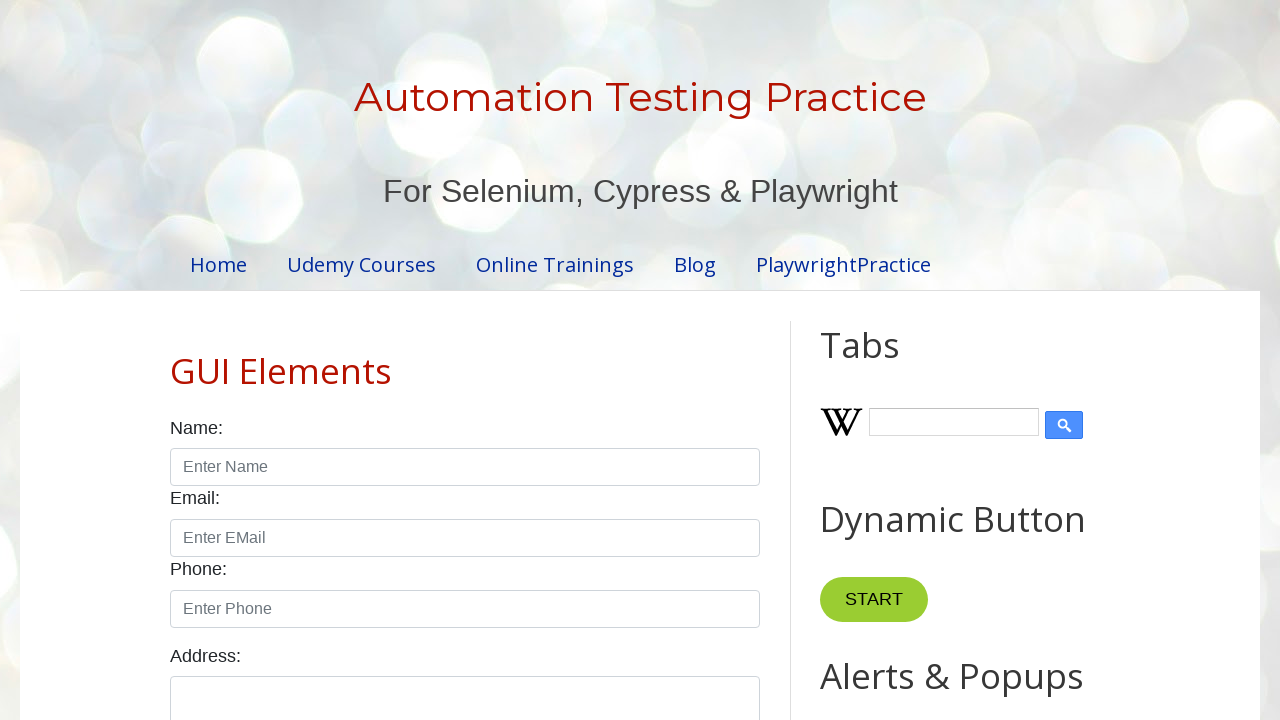

Navigated to test automation practice website
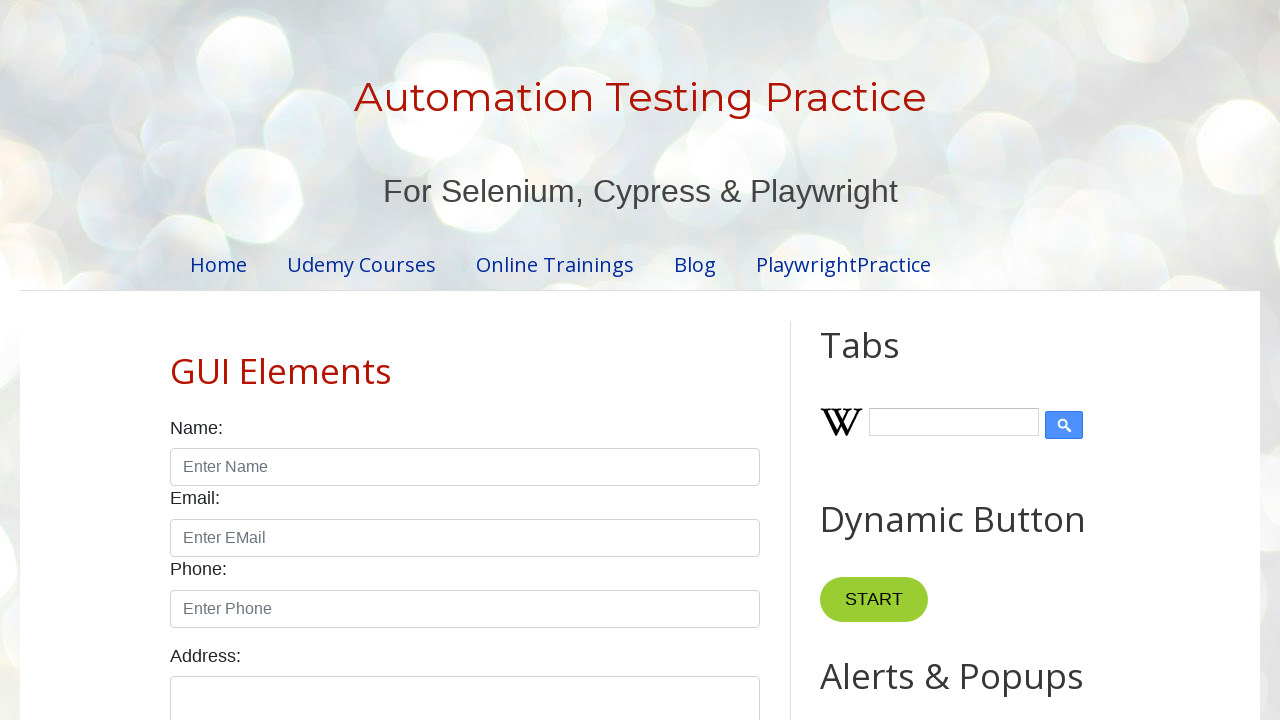

Double-clicked on the 'Copy Text' button using double-click action at (885, 360) on xpath=//button[normalize-space()='Copy Text']
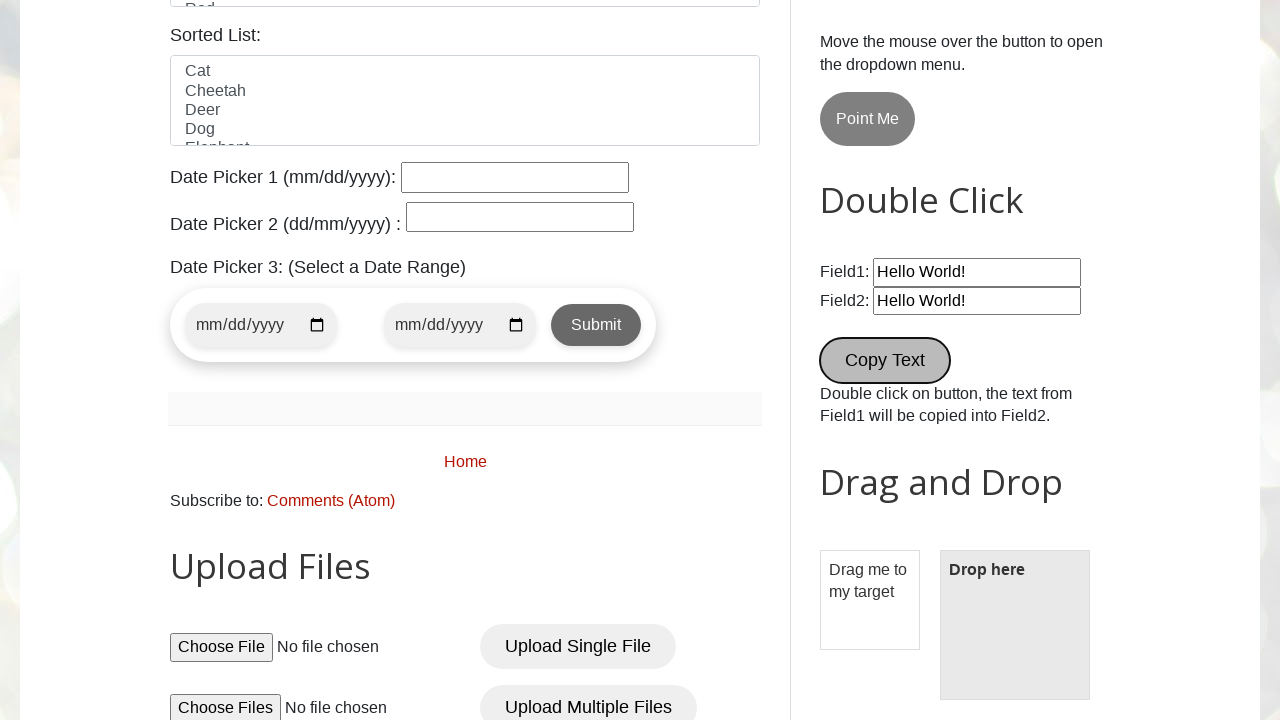

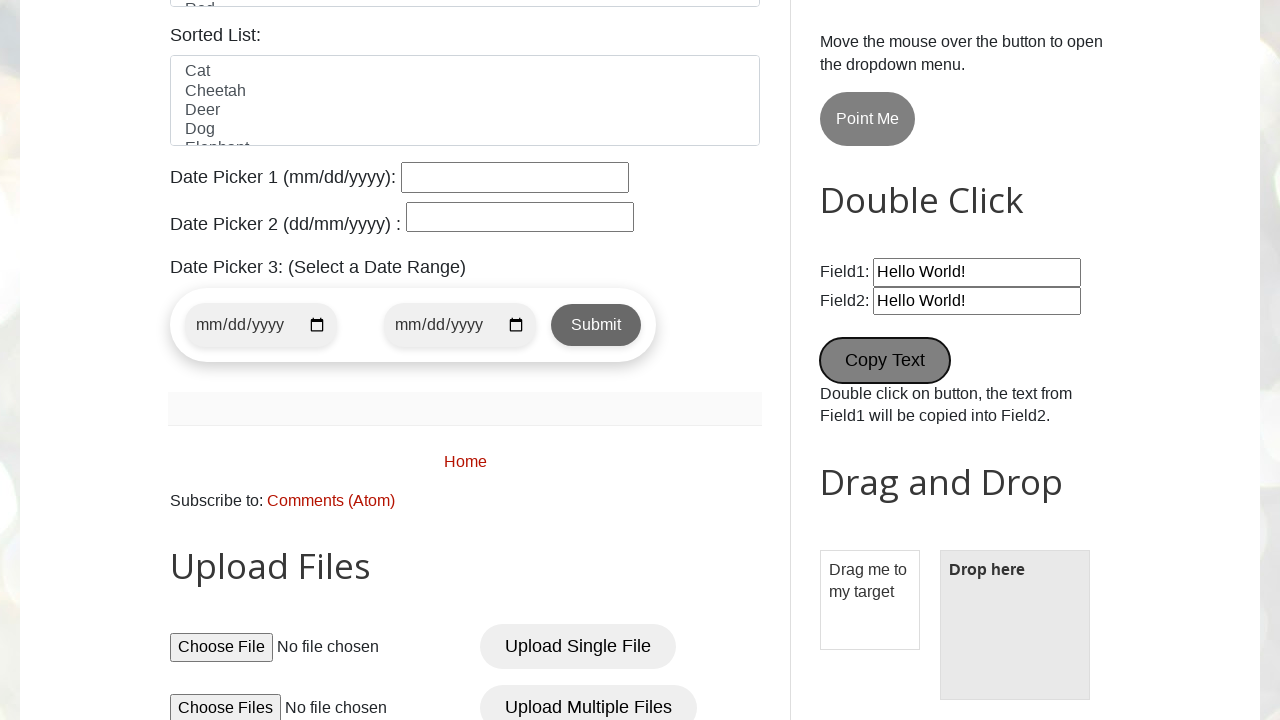